Tests multiple window handling by clicking a link that opens a new tab, verifying the new tab's title contains "Selenium", then switching back to the original tab and verifying the URL contains "internet"

Starting URL: https://the-internet.herokuapp.com/iframe

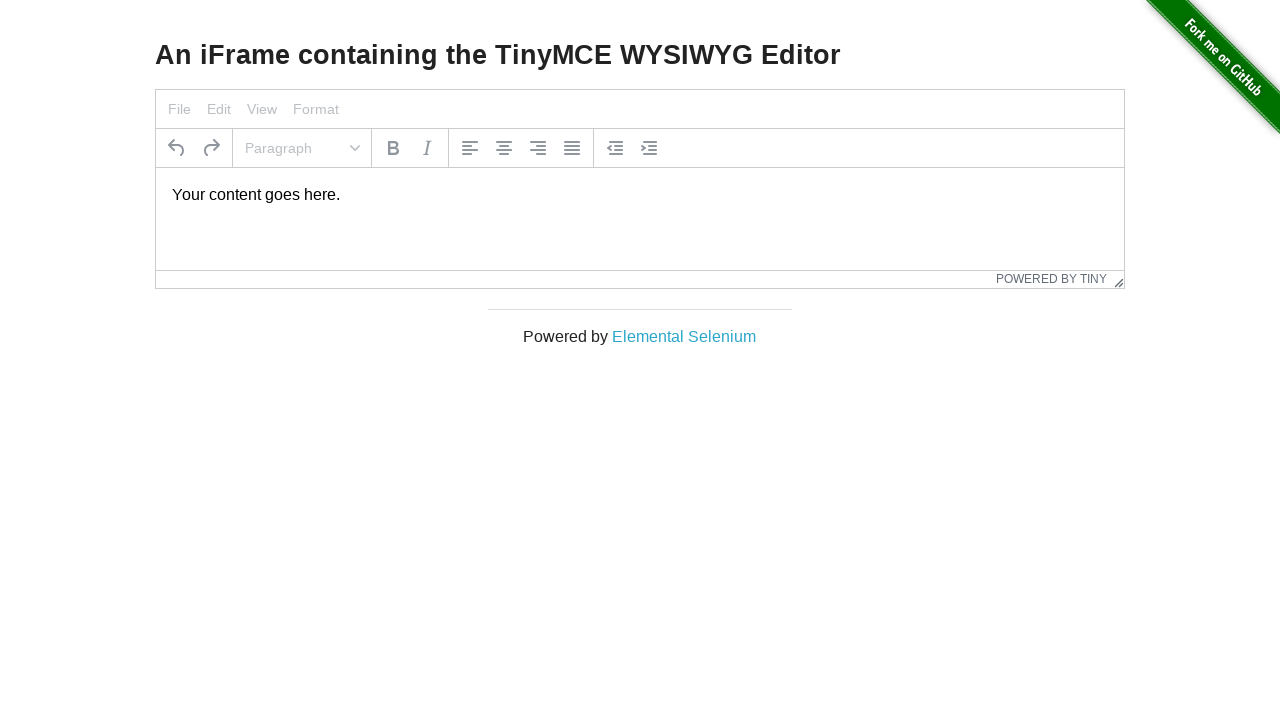

Verified initial page title contains 'Internet'
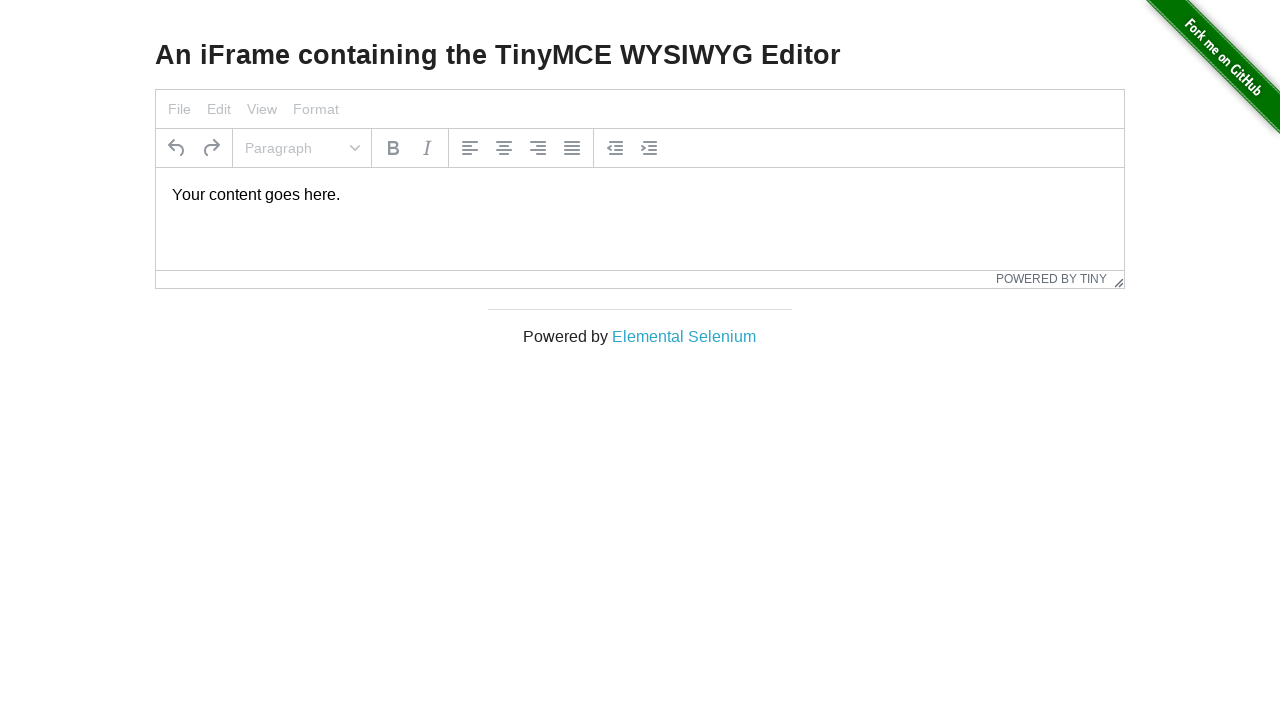

Stored original page reference
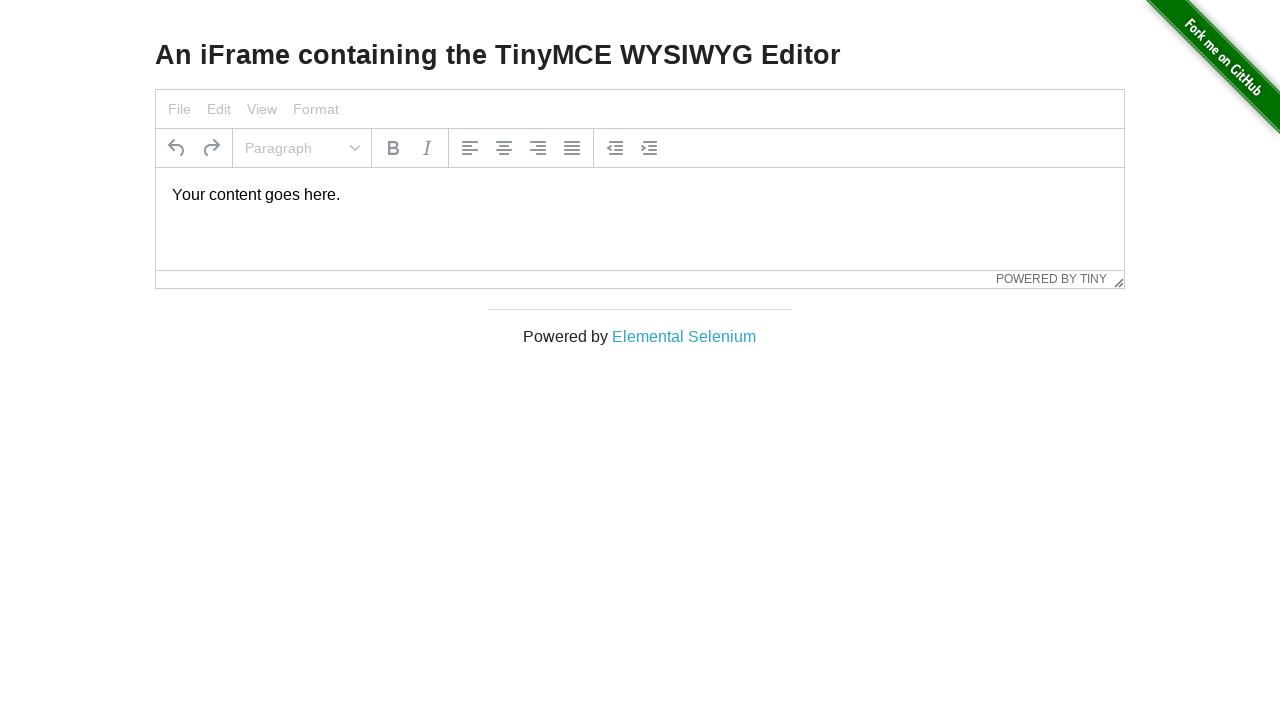

Clicked 'Elemental Selenium' link to open new tab at (684, 336) on text=Elemental Selenium
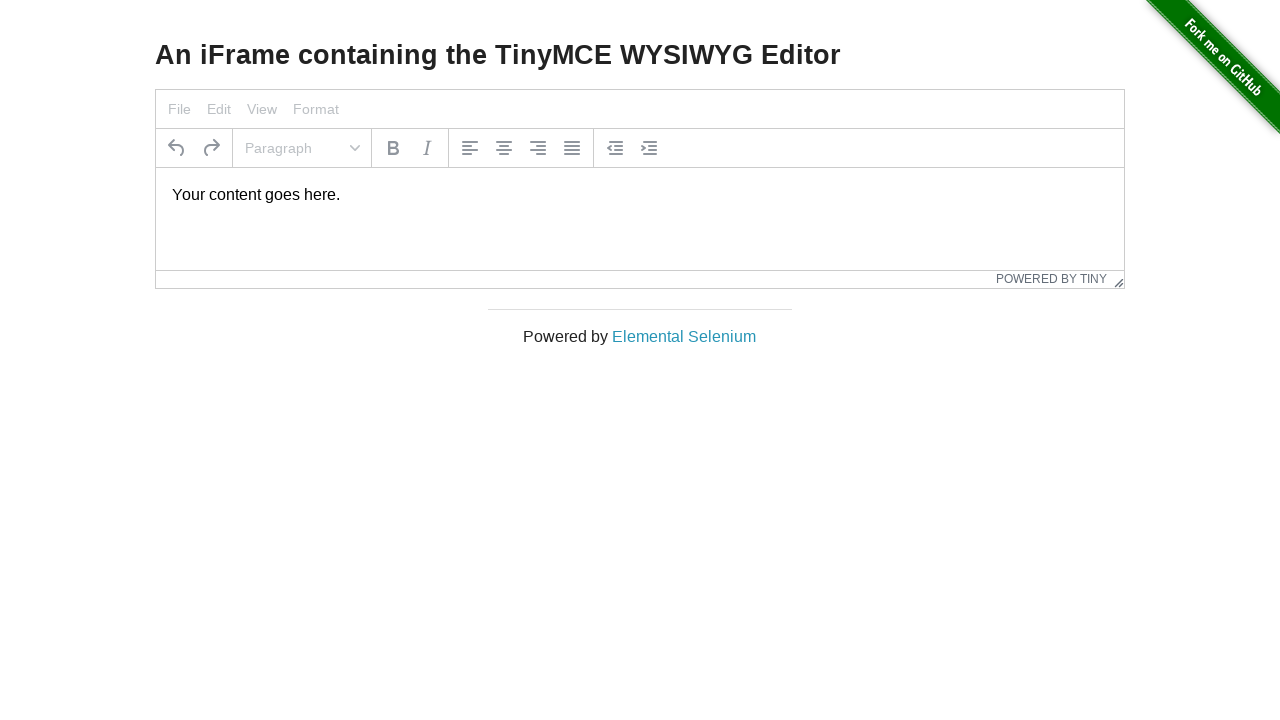

Captured reference to new tab
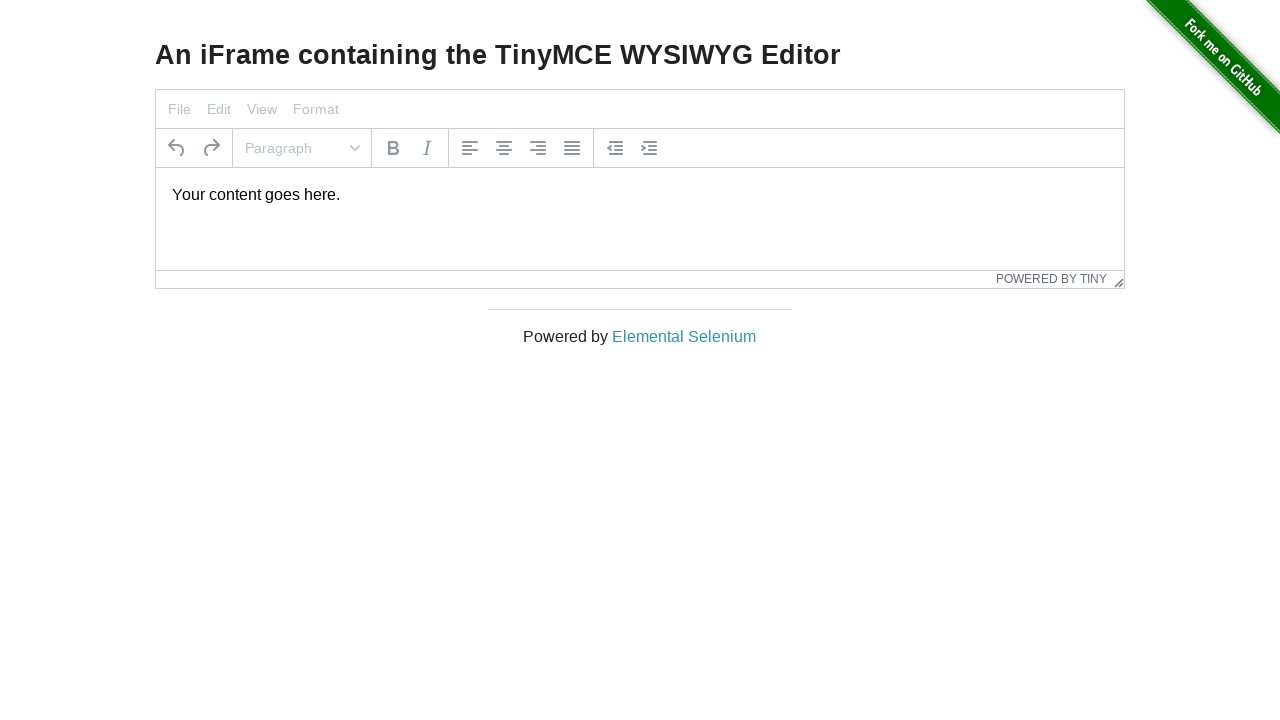

New tab finished loading
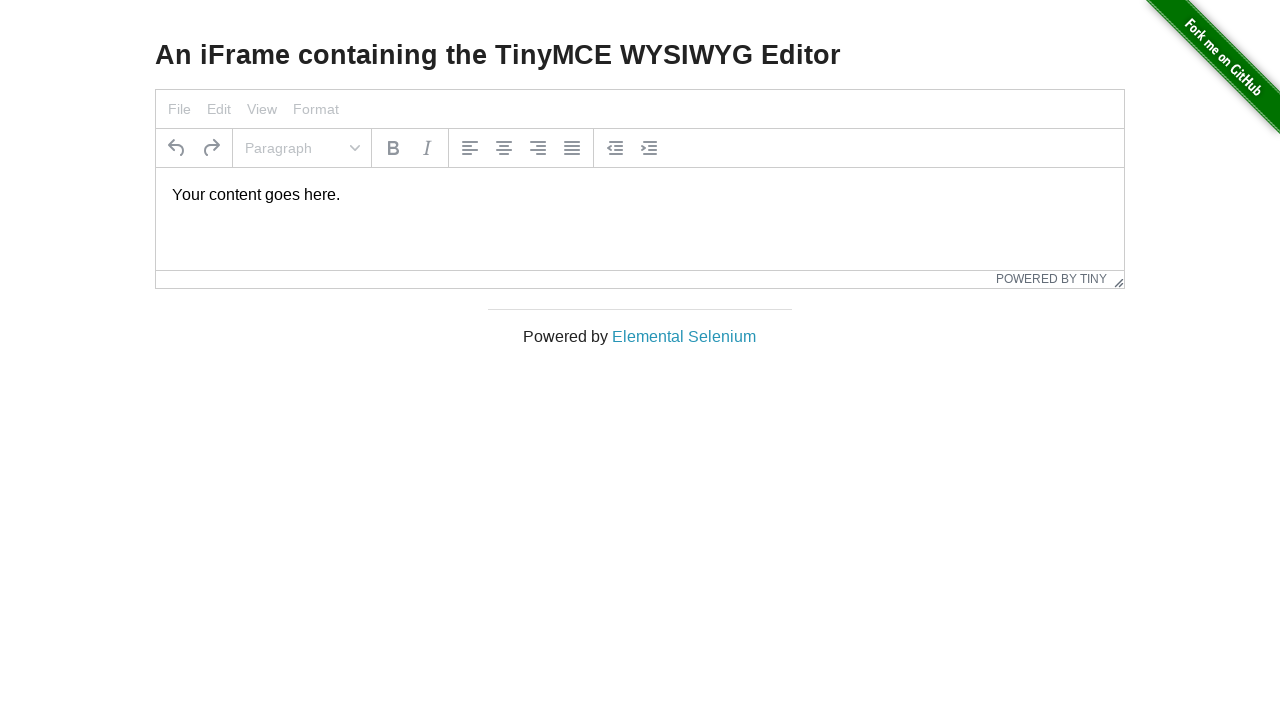

Verified new tab title contains 'Selenium'
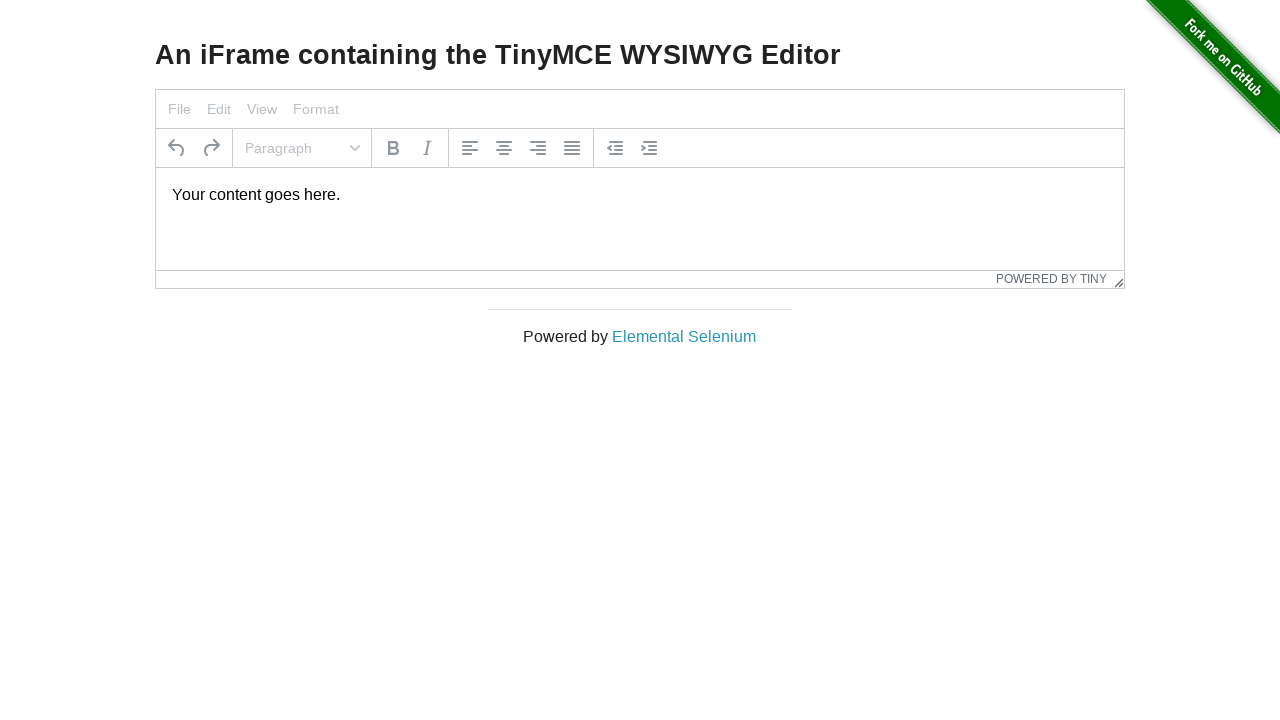

Switched back to original tab
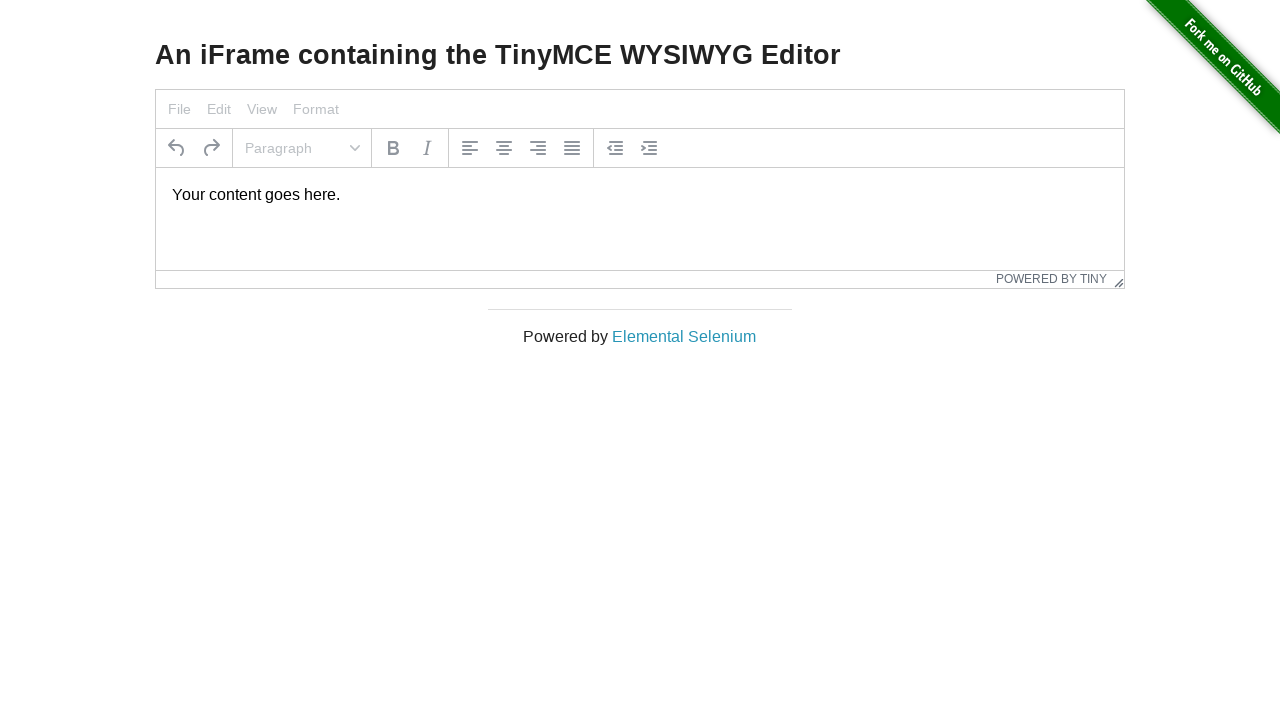

Verified original page URL contains 'internet'
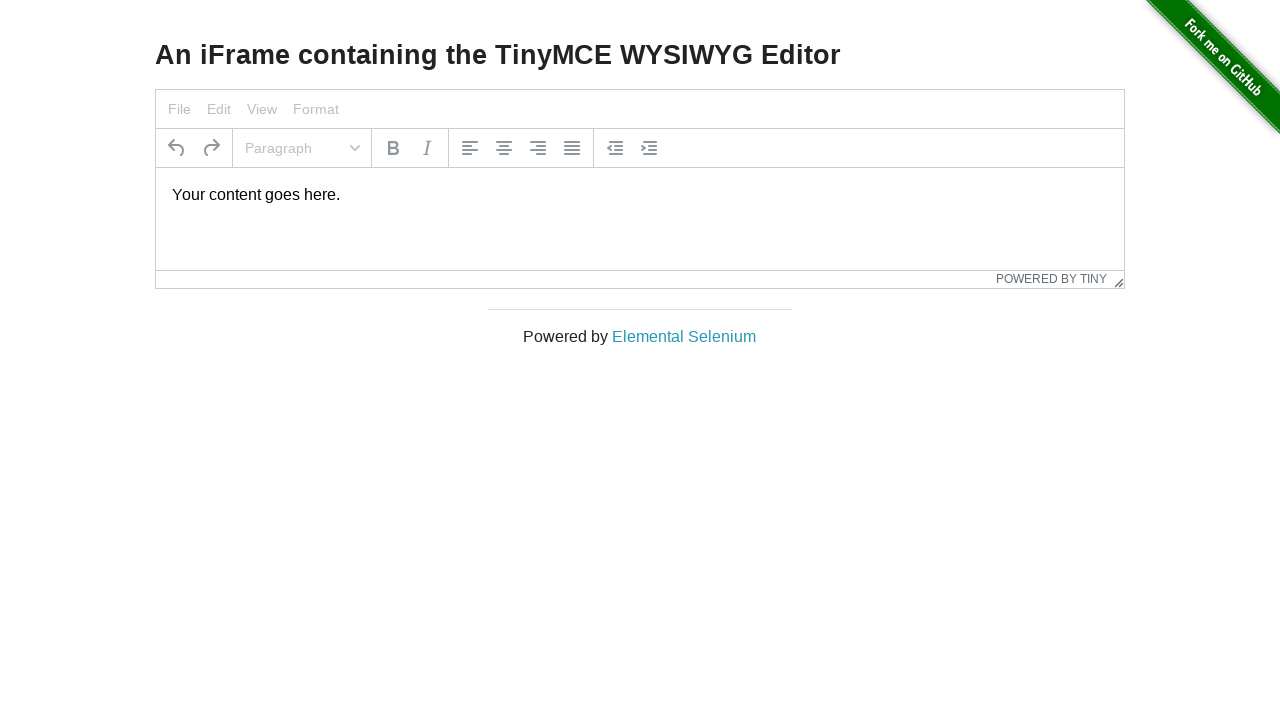

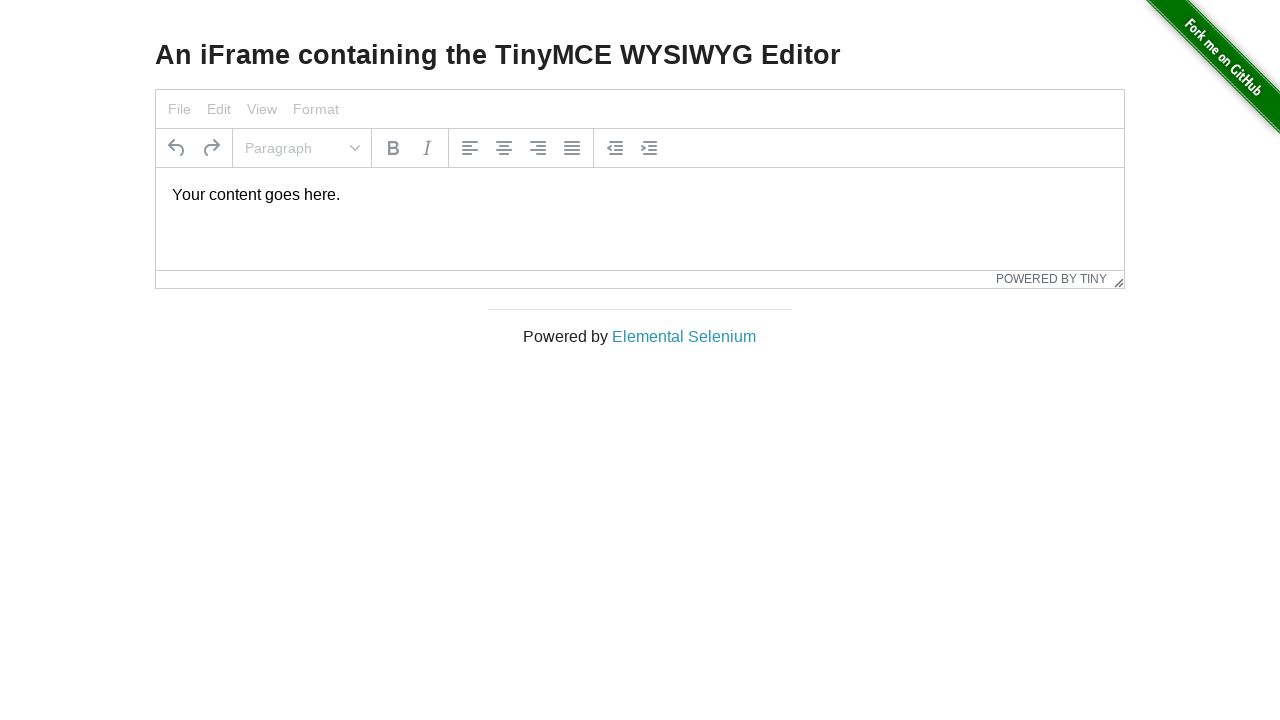